Tests autocomplete dropdown functionality by typing "Ind" and selecting "India" from the suggestions

Starting URL: https://www.rahulshettyacademy.com/AutomationPractice/

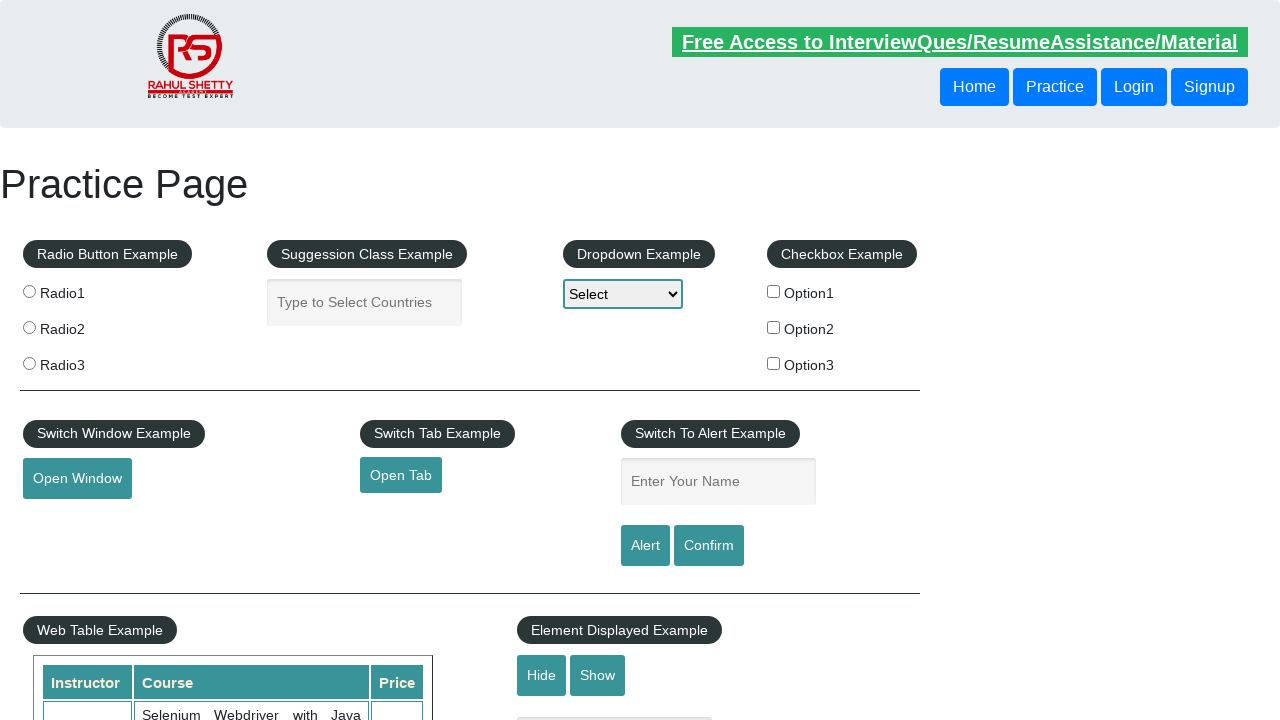

Typed 'Ind' in the autocomplete field on #autocomplete
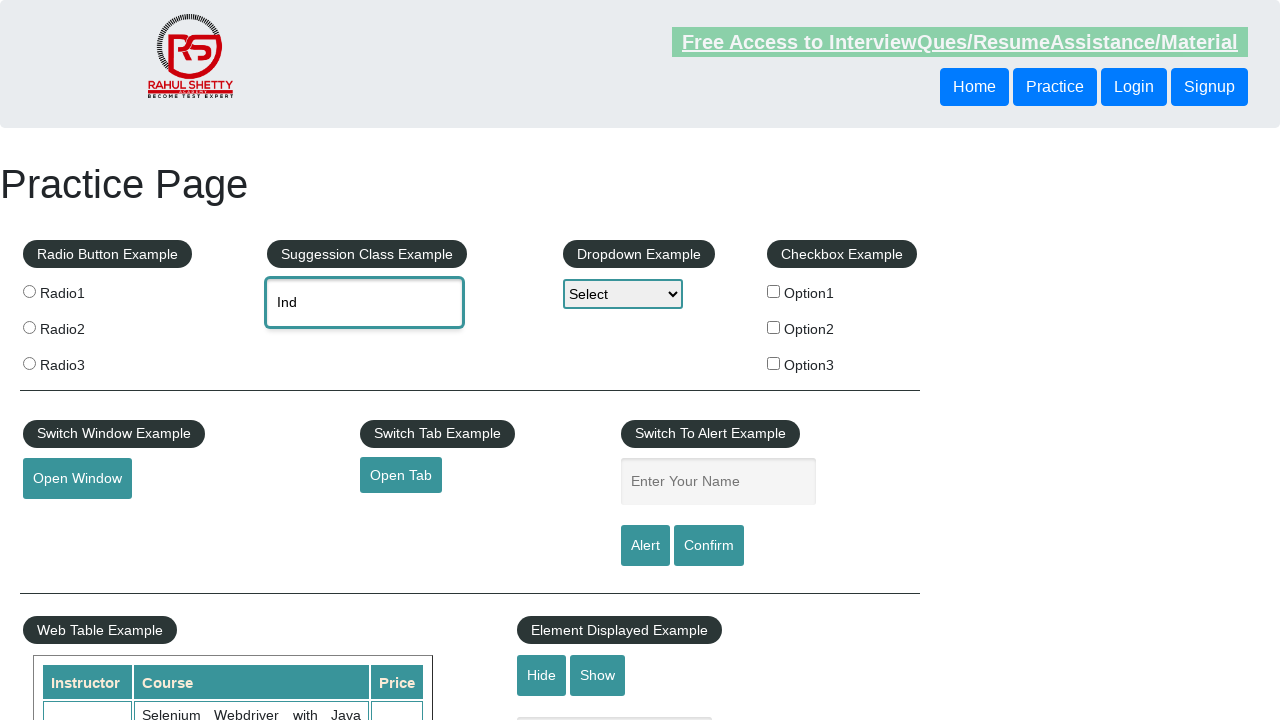

Waited for dropdown suggestions to appear
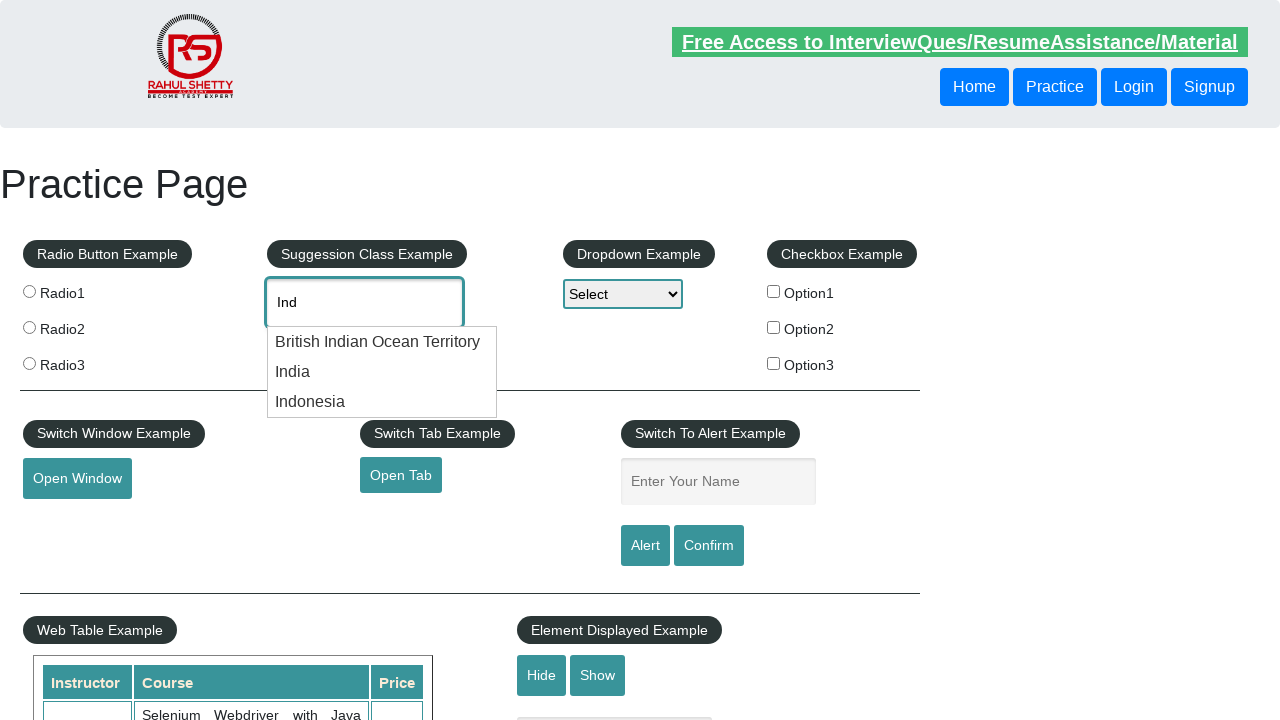

Retrieved all dropdown suggestion options
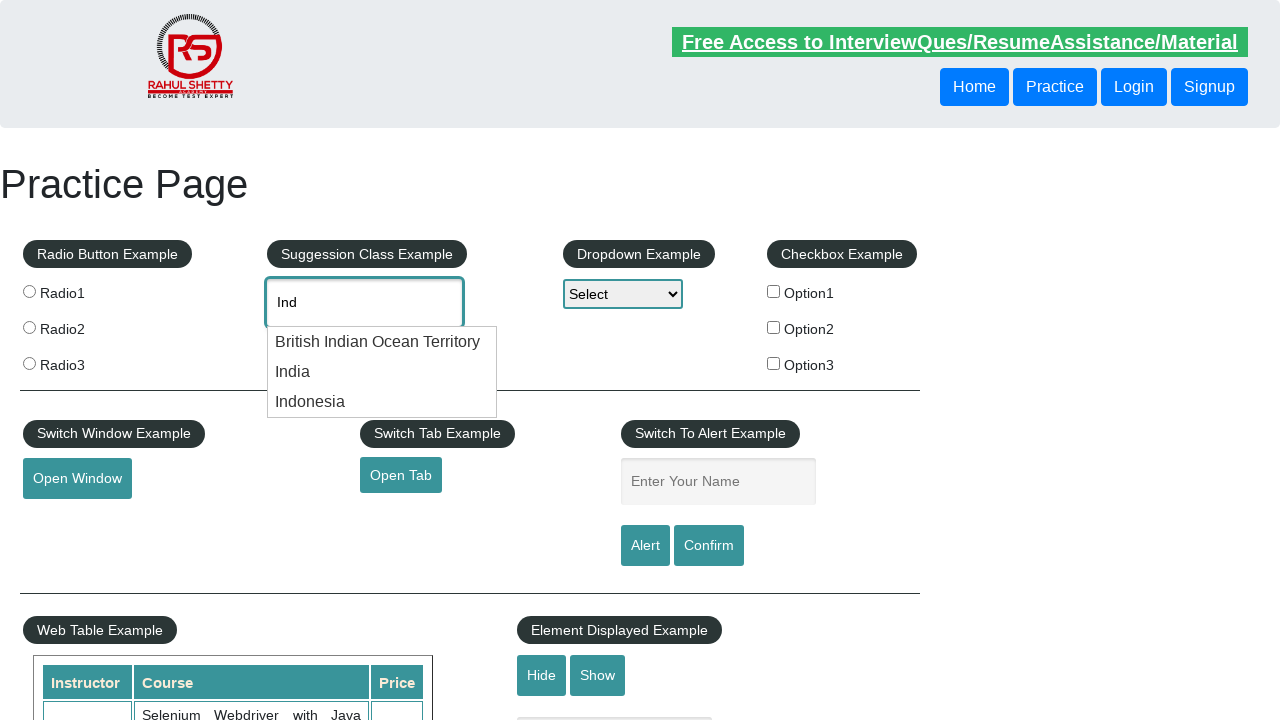

Selected 'India' from the autocomplete dropdown at (382, 372) on li.ui-menu-item >> nth=1
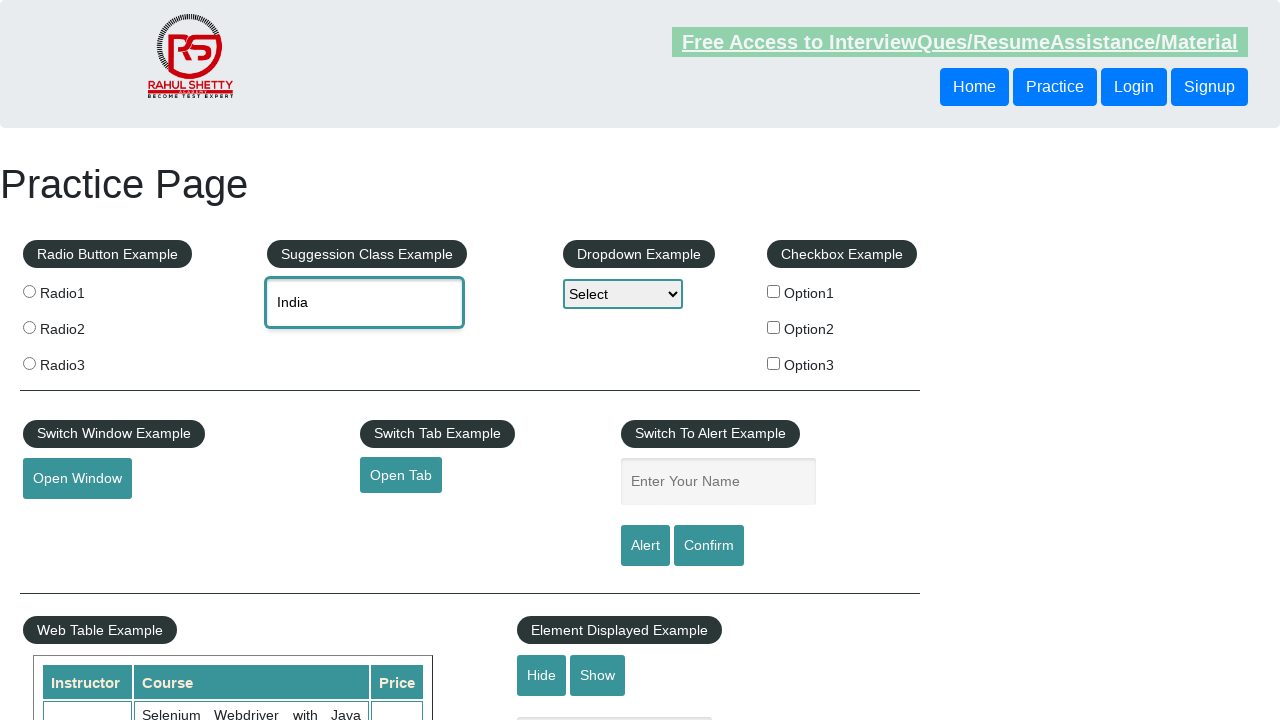

Retrieved selected value from autocomplete field: 'India'
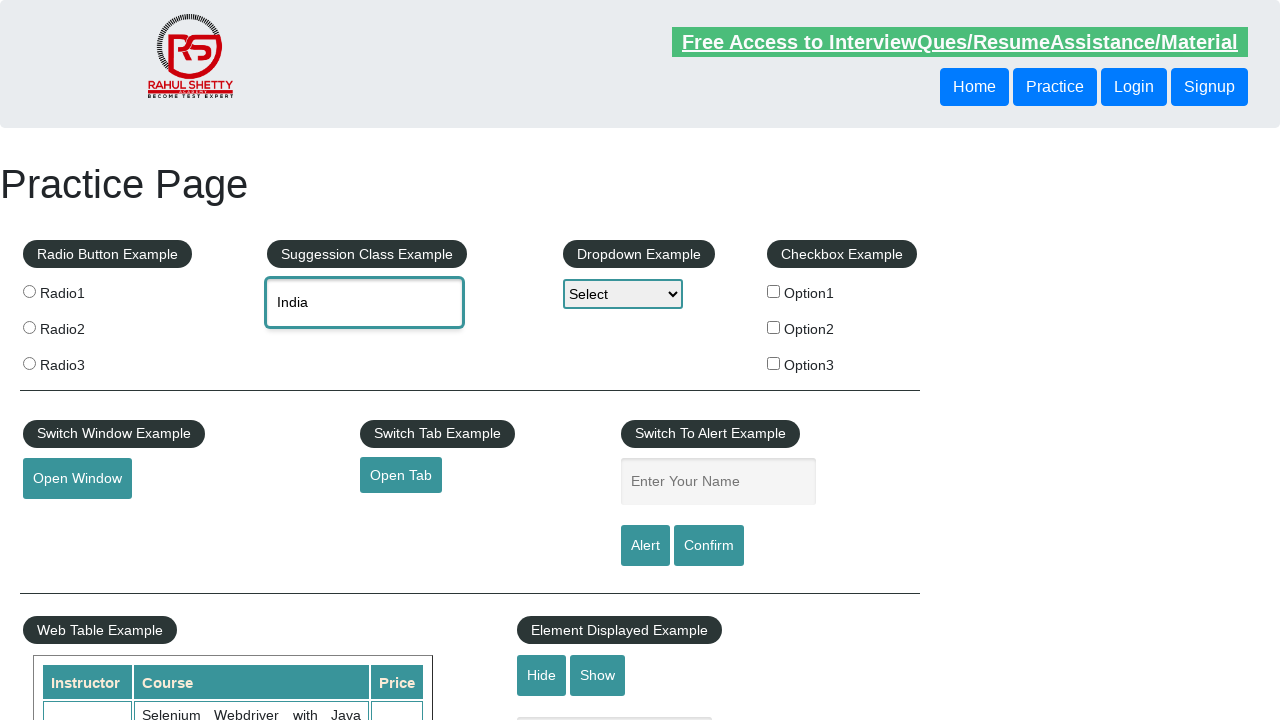

Printed the selected value
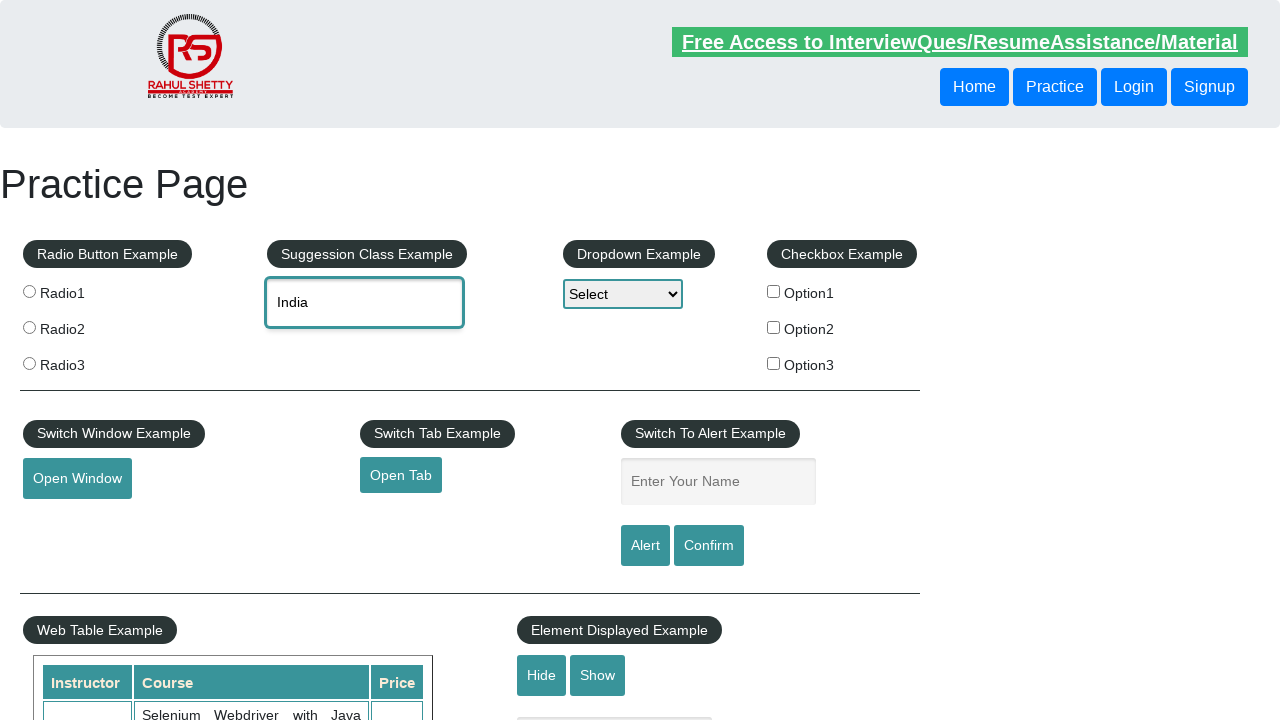

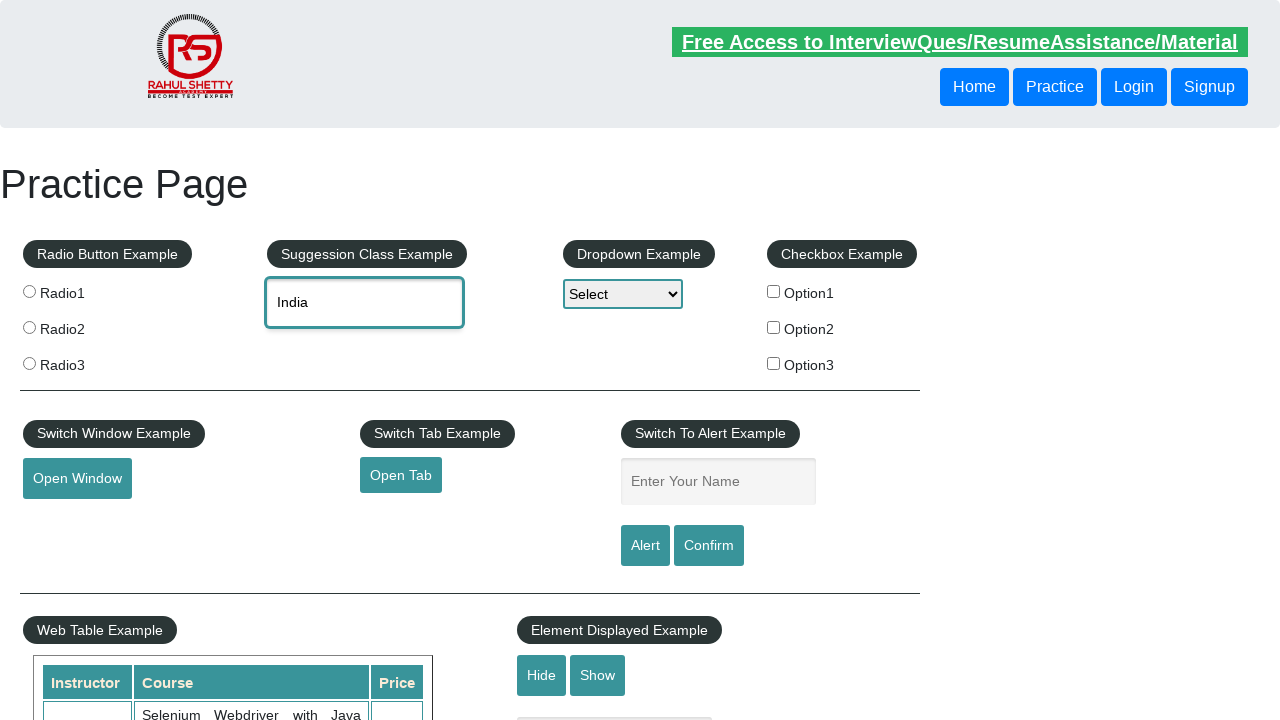